Tests the search functionality by entering "roman" (novel in Turkish) in the search input and submitting the search

Starting URL: https://www.kitapyurdu.com/

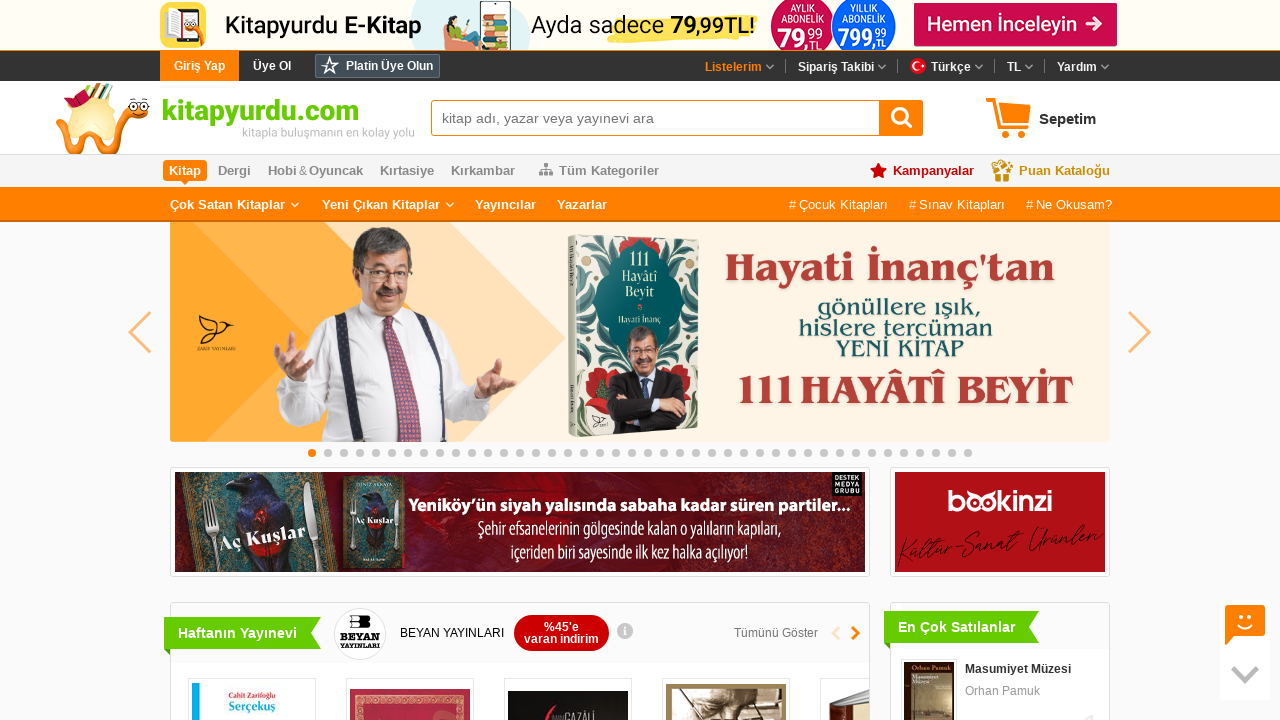

Clicked on search input field to focus at (677, 118) on #search-input
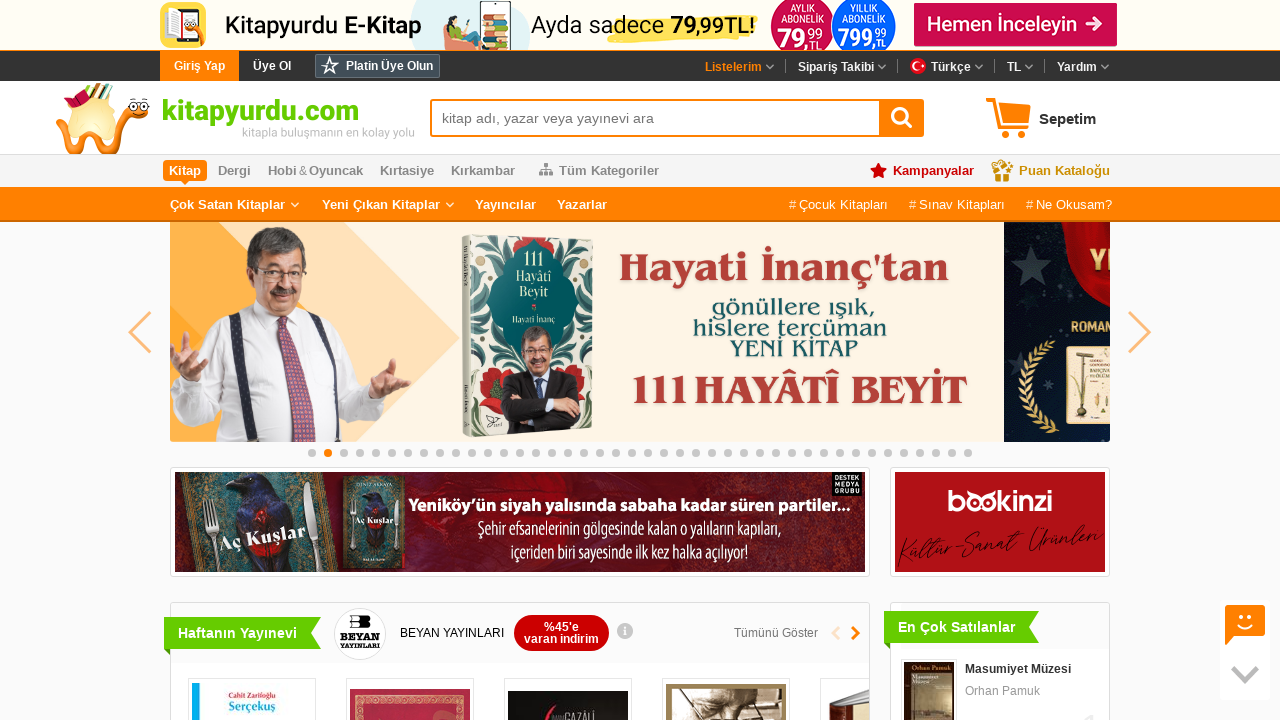

Filled search input with 'roman' on #search-input
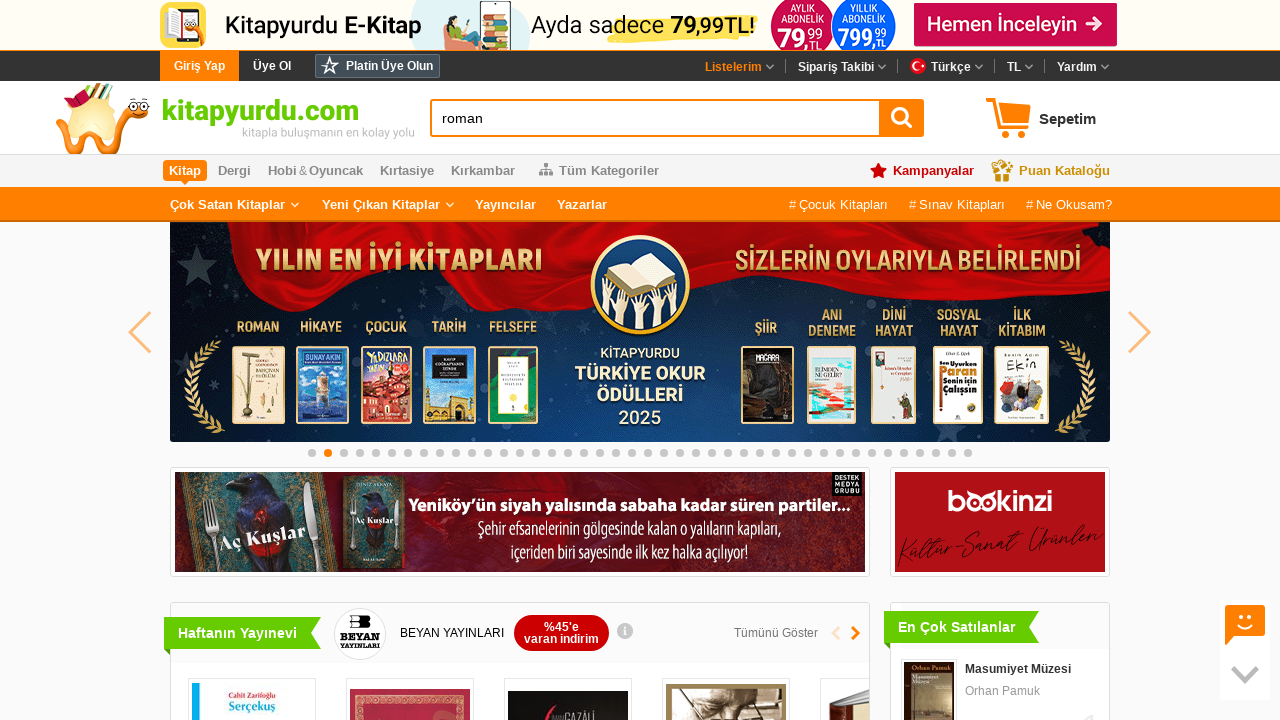

Pressed Enter to submit search on #search-input
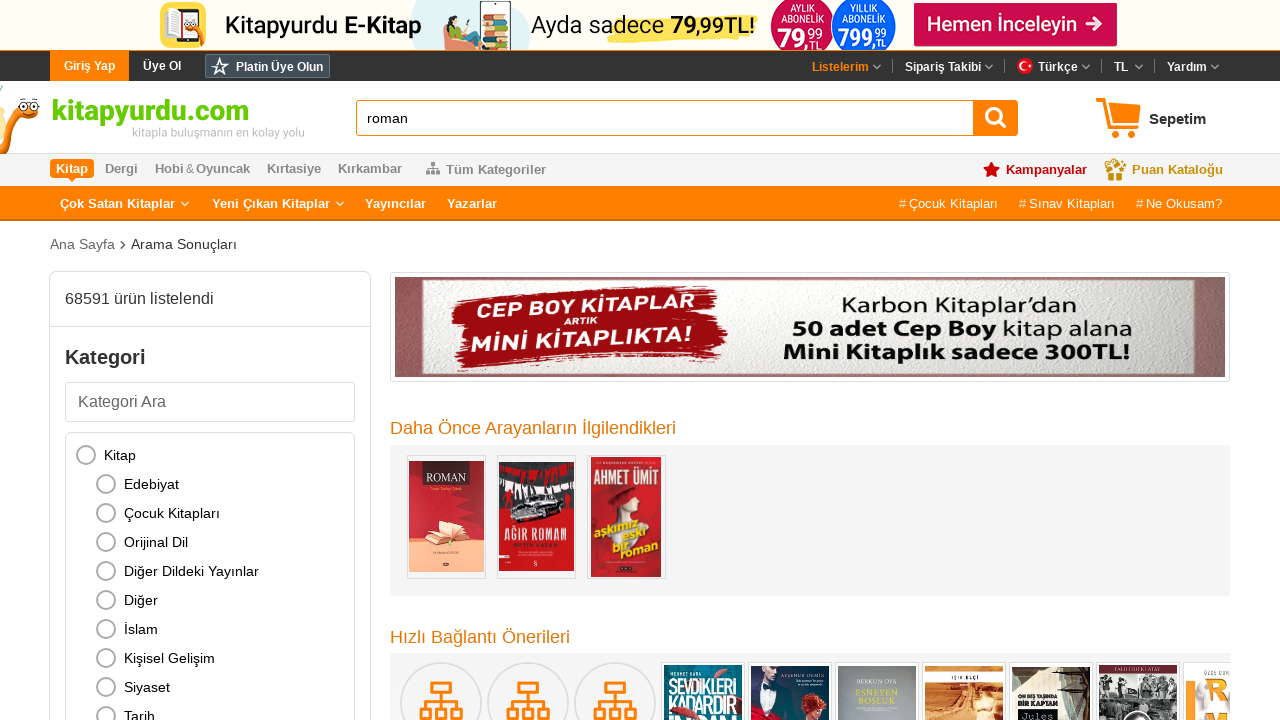

Search results loaded (networkidle)
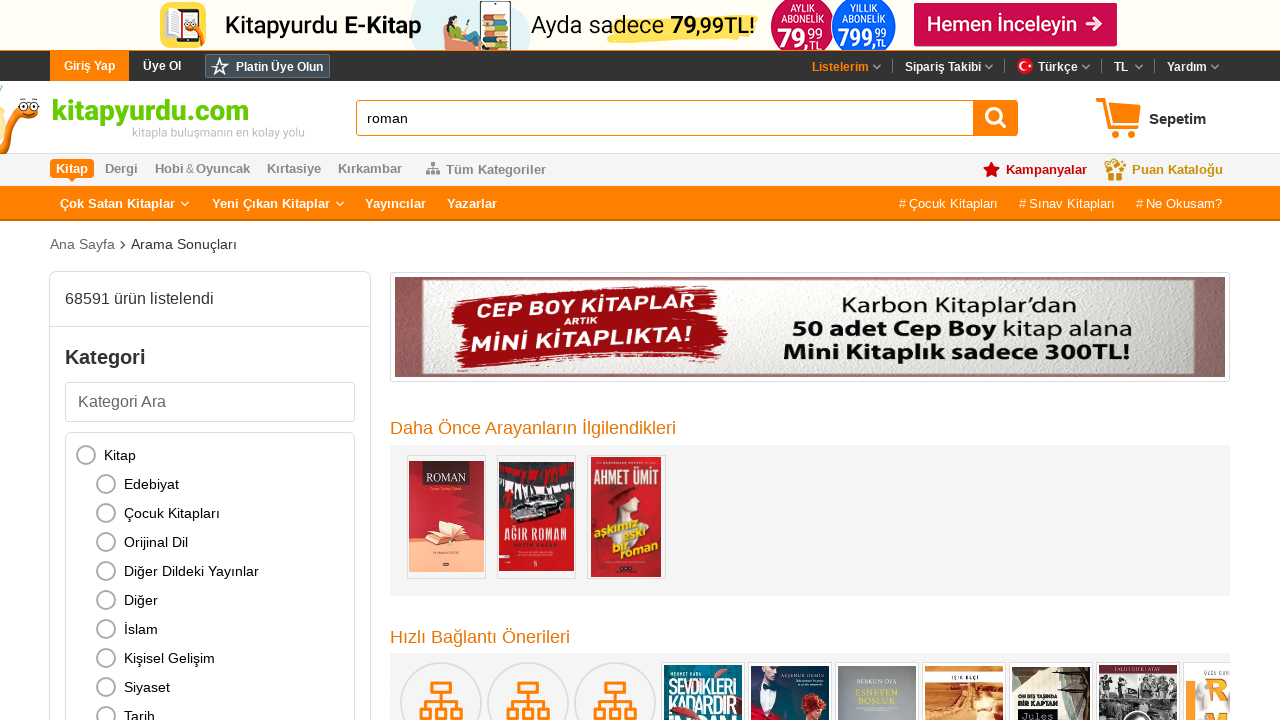

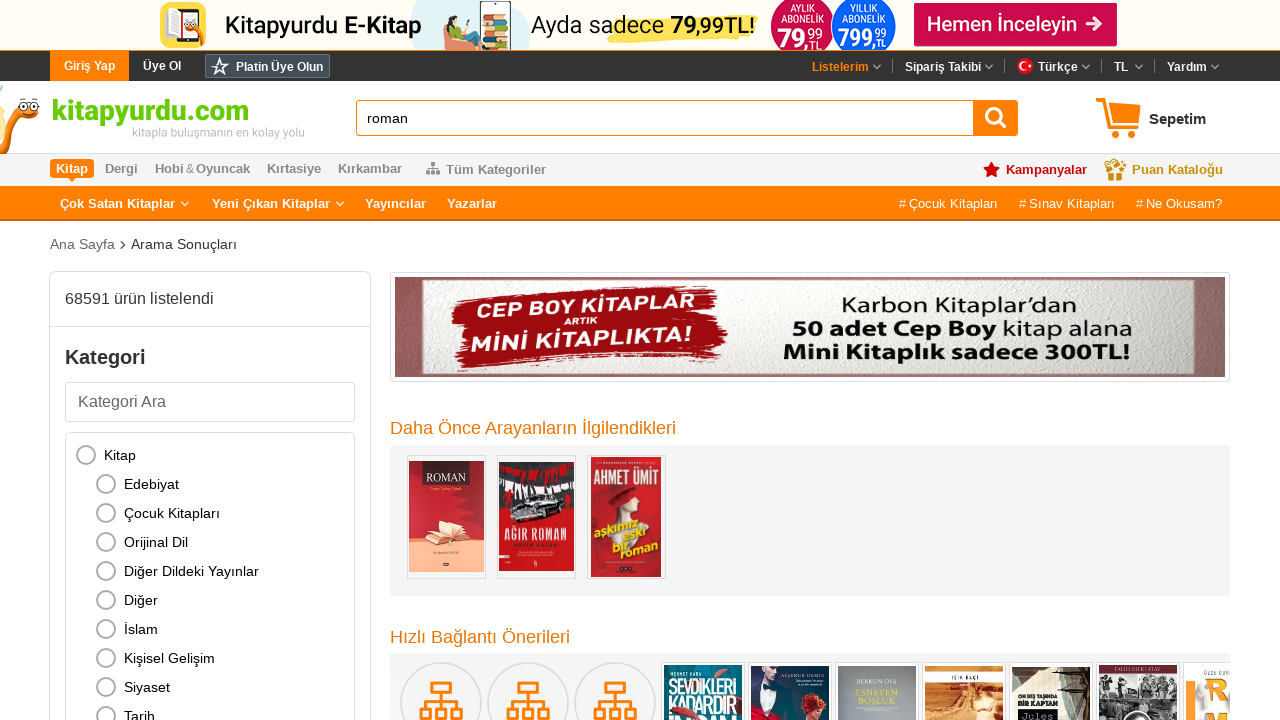